Navigates to Flipkart homepage to verify the site loads correctly

Starting URL: https://www.flipkart.com/

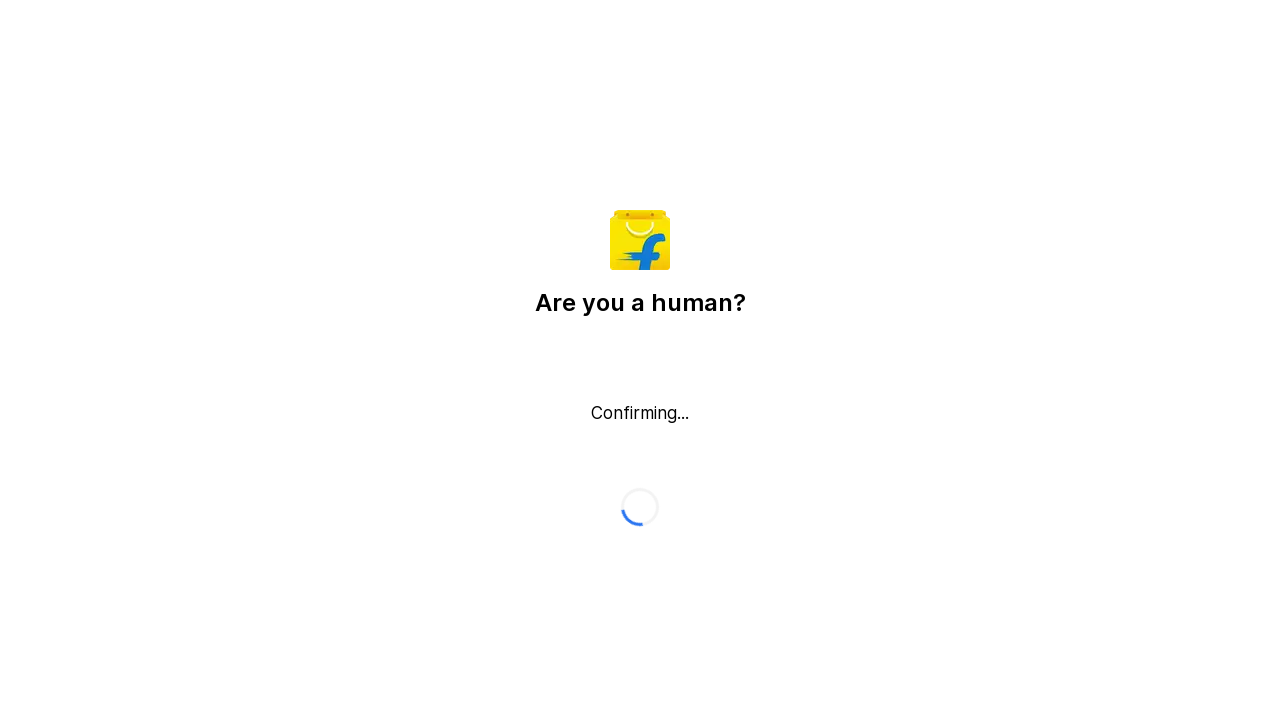

Flipkart homepage loaded successfully and network became idle
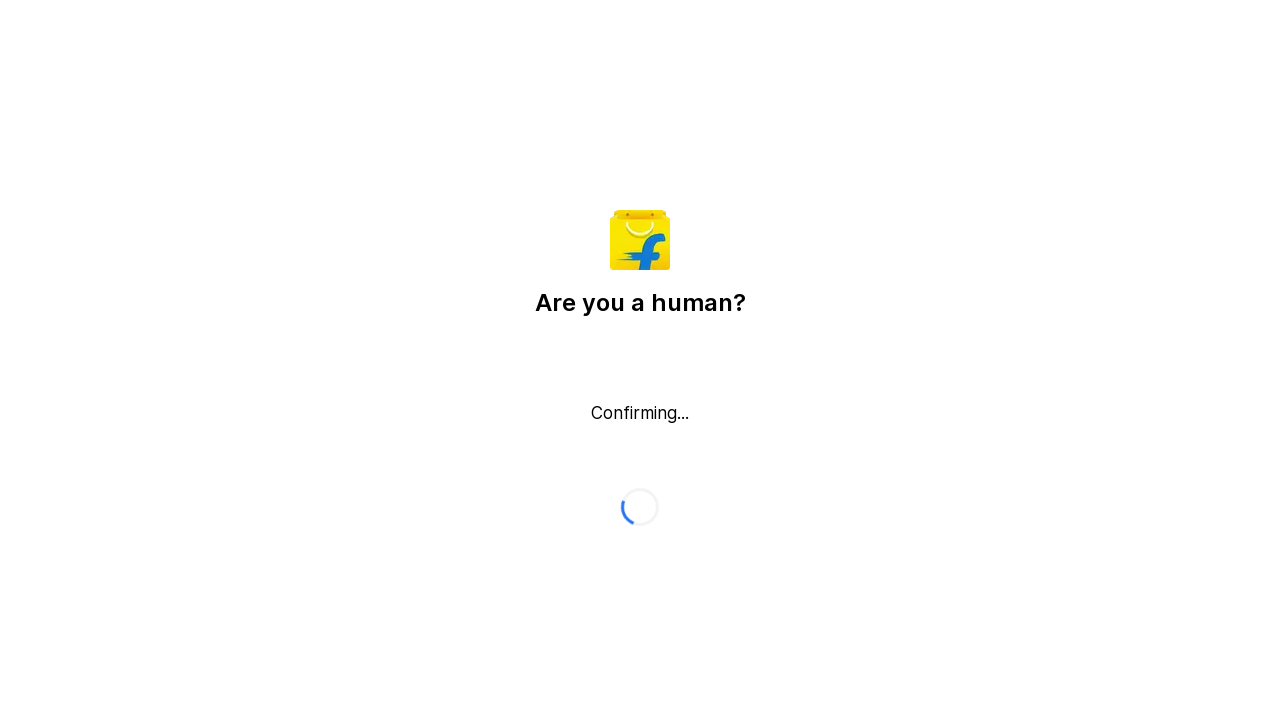

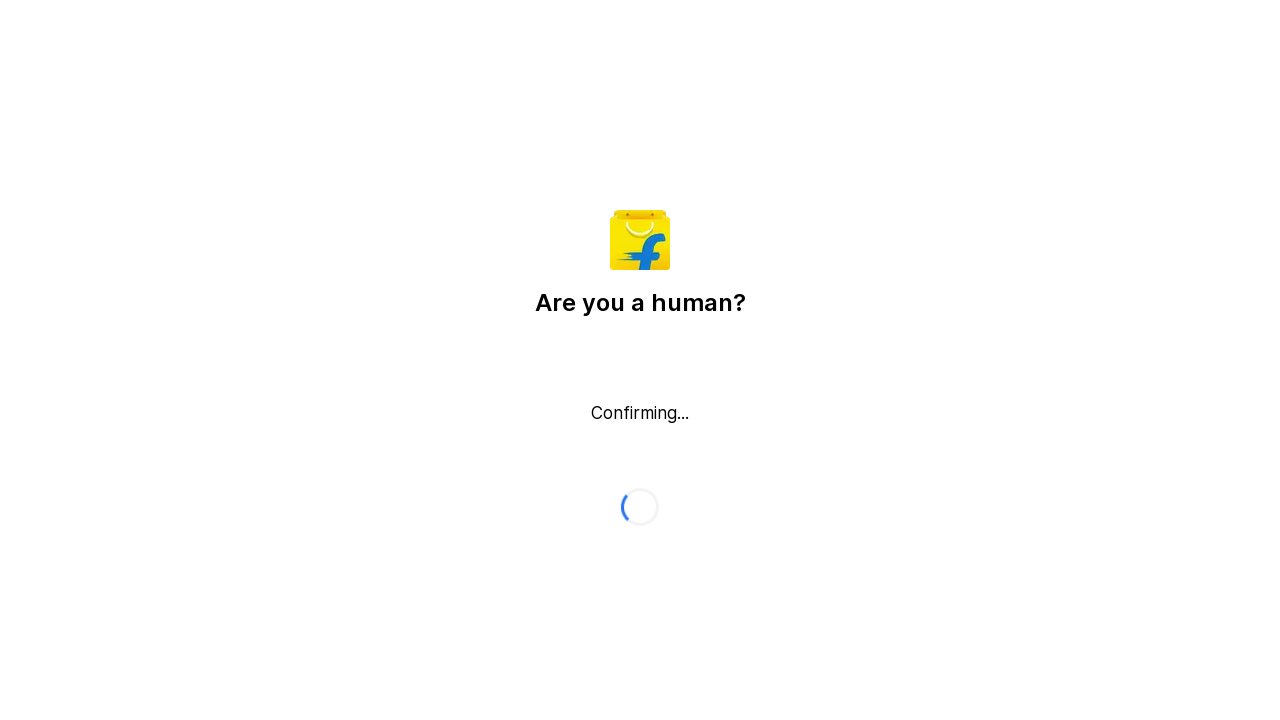